Navigates to the Sauce Demo website and sets the browser window size

Starting URL: https://www.saucedemo.com/

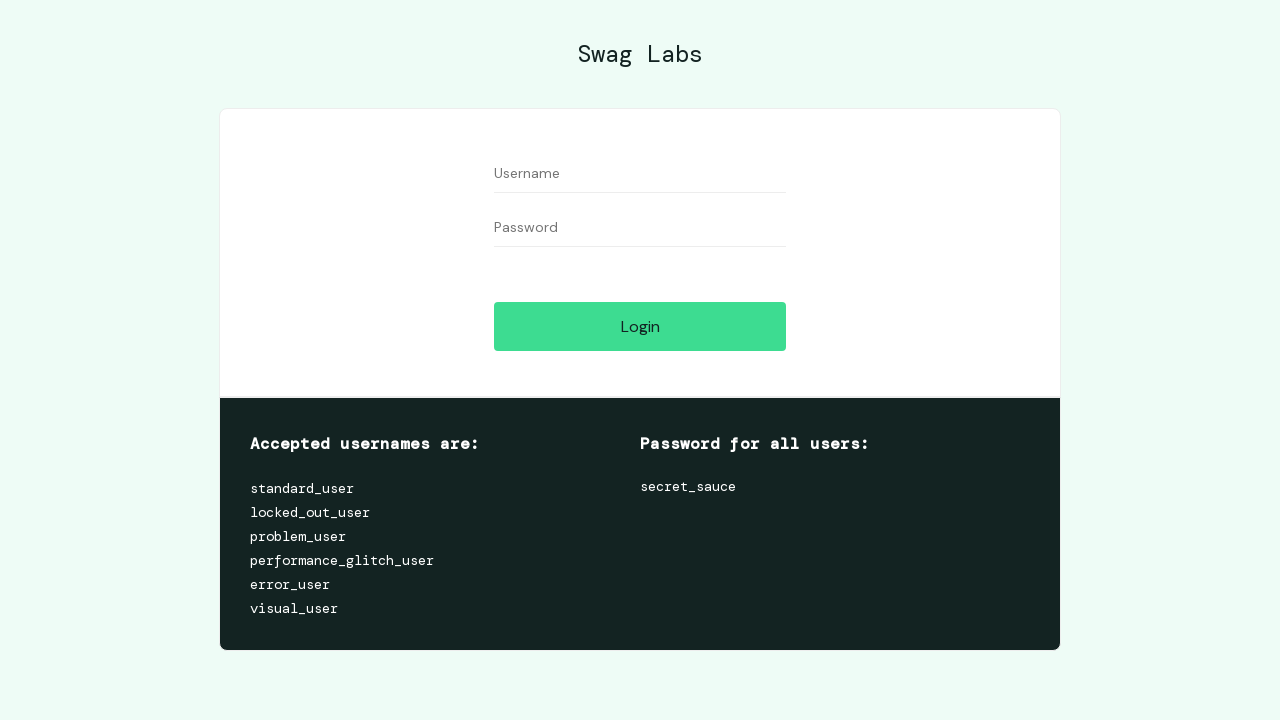

Set browser window size to 1920x1080
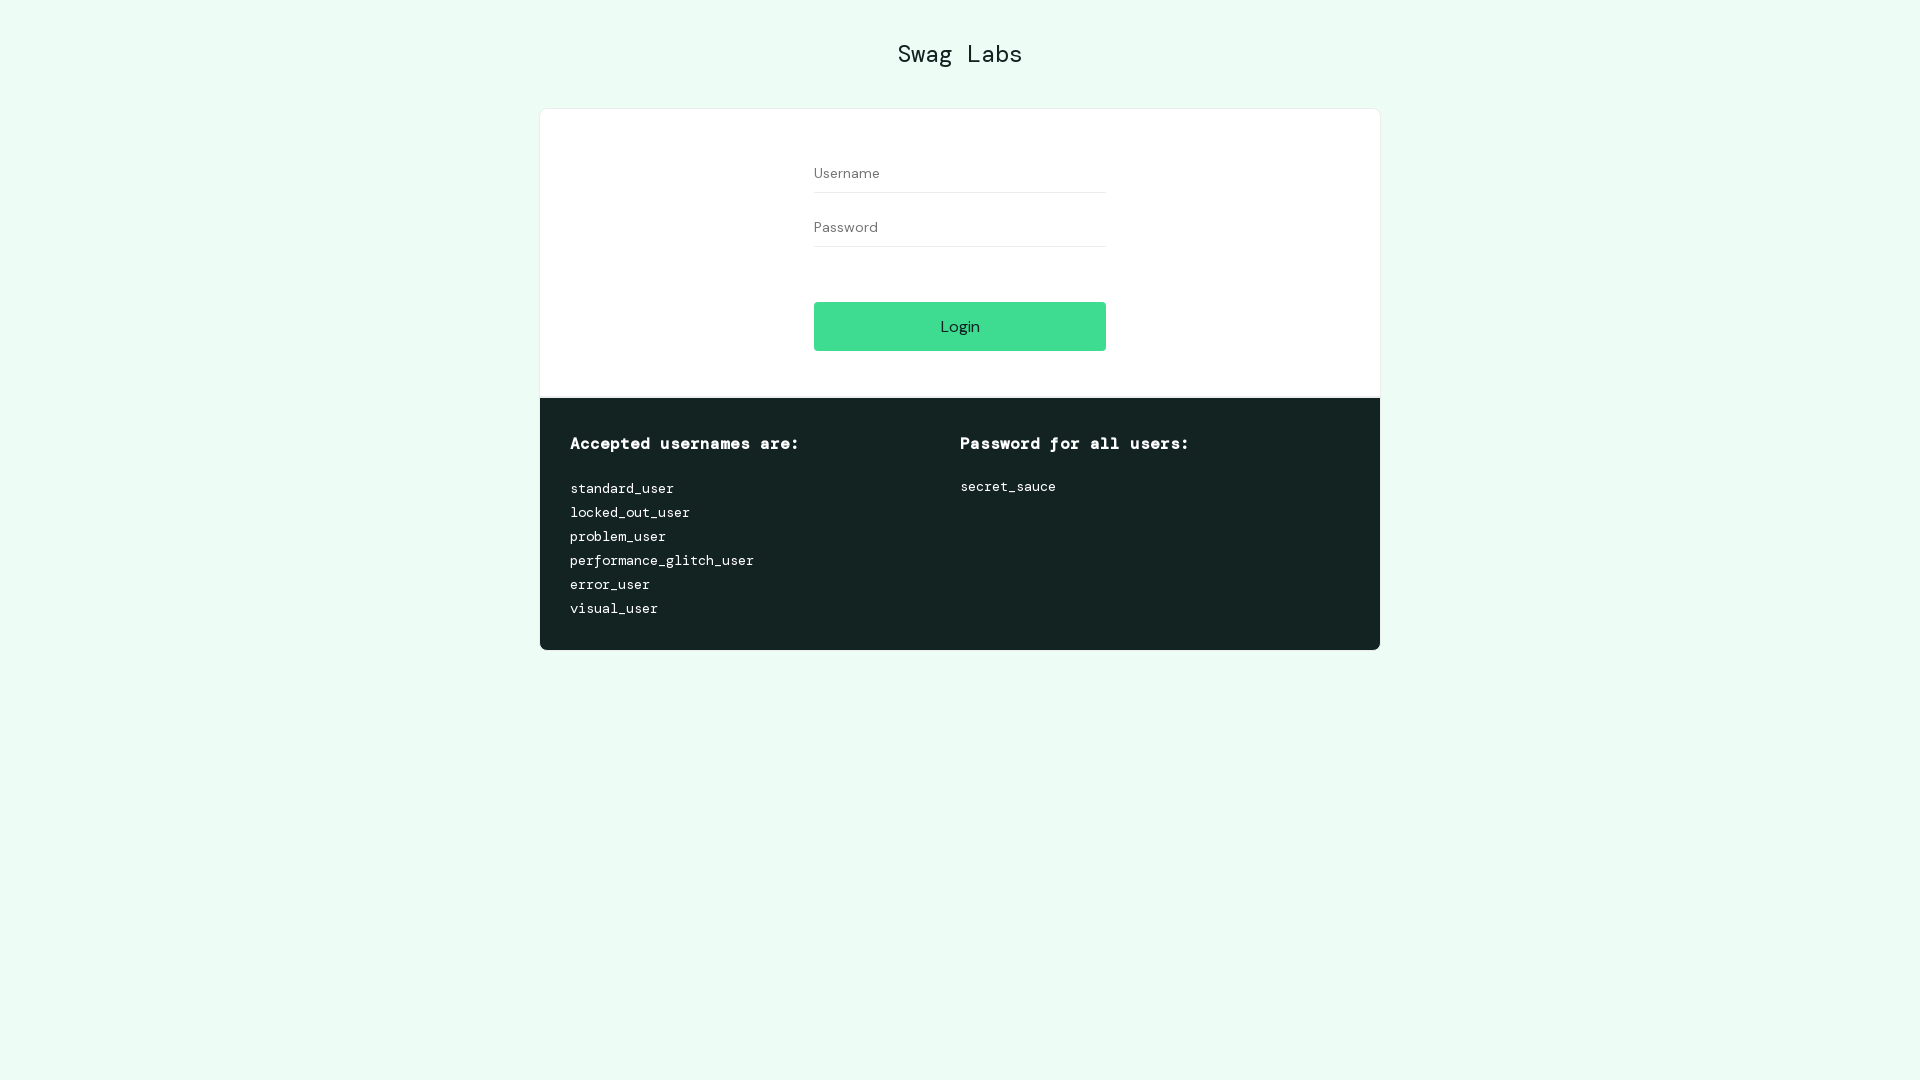

Waited for page to fully load (networkidle state reached)
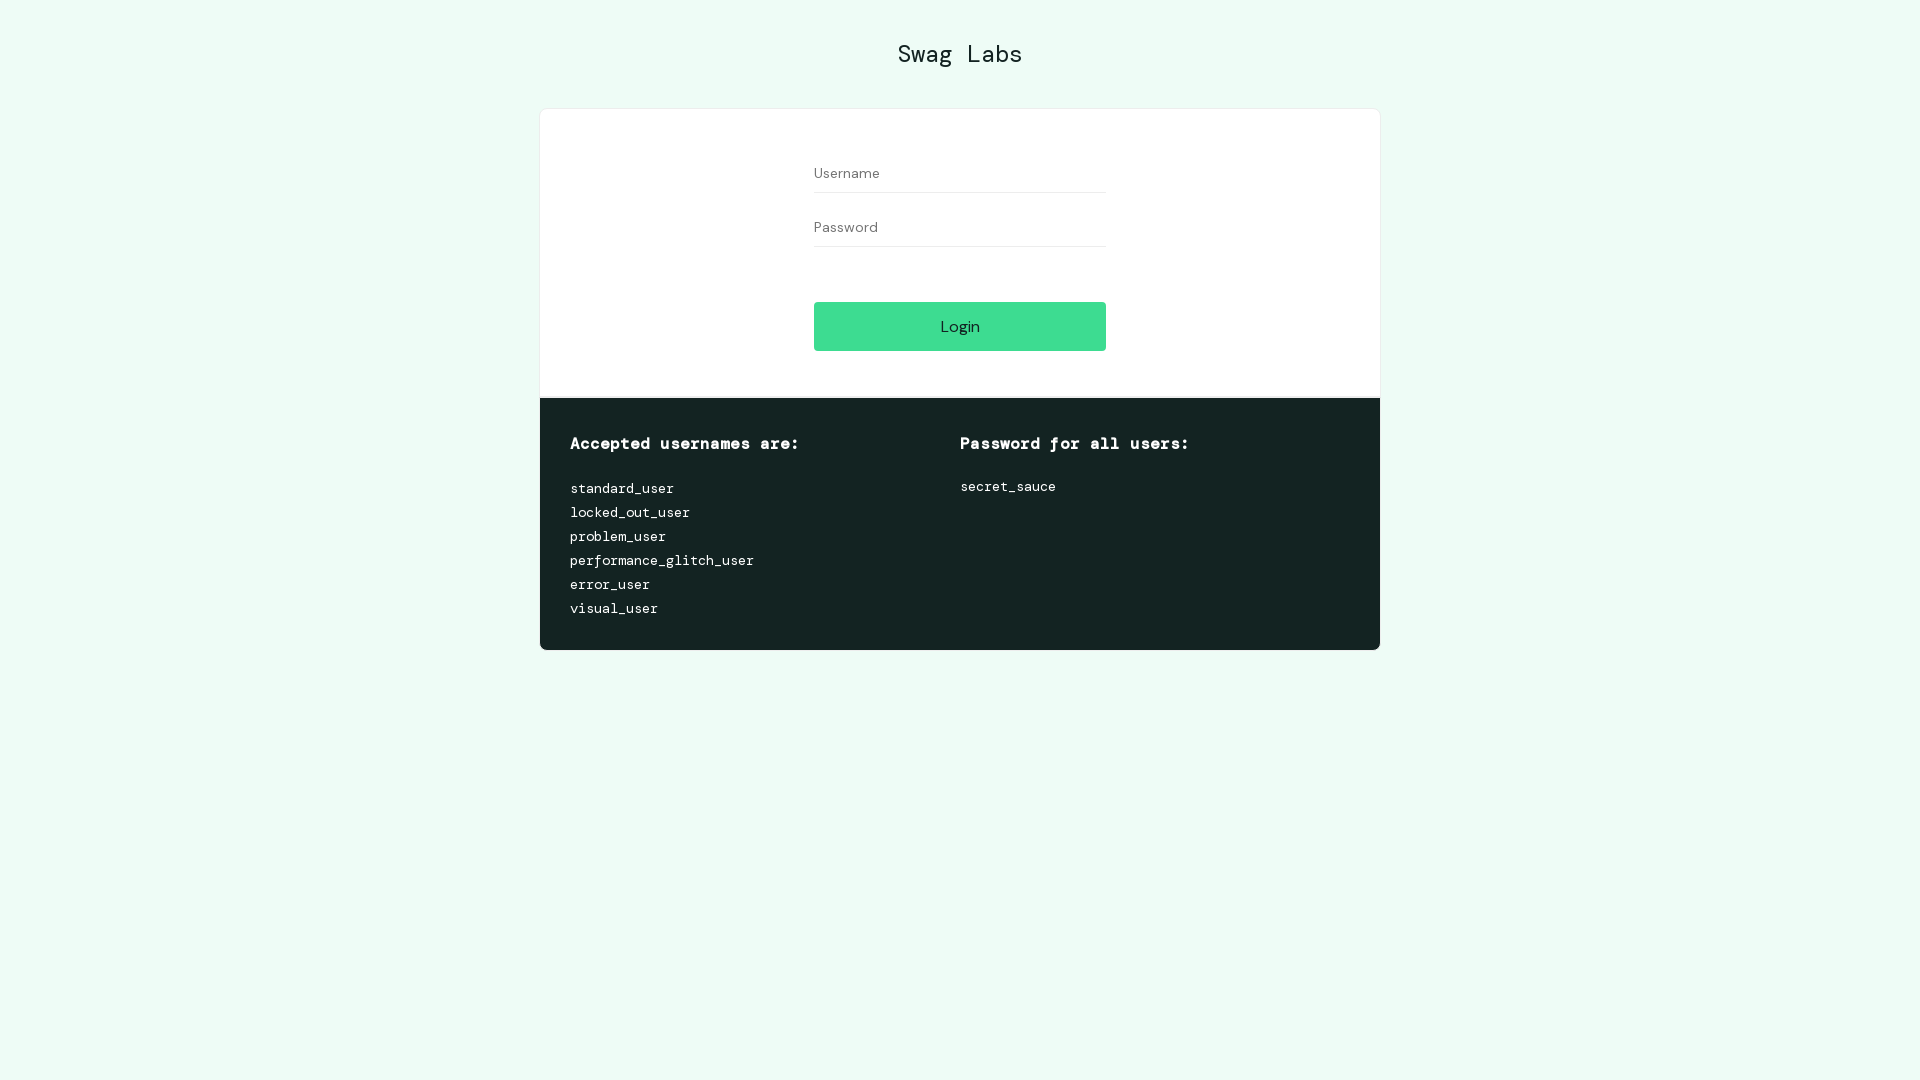

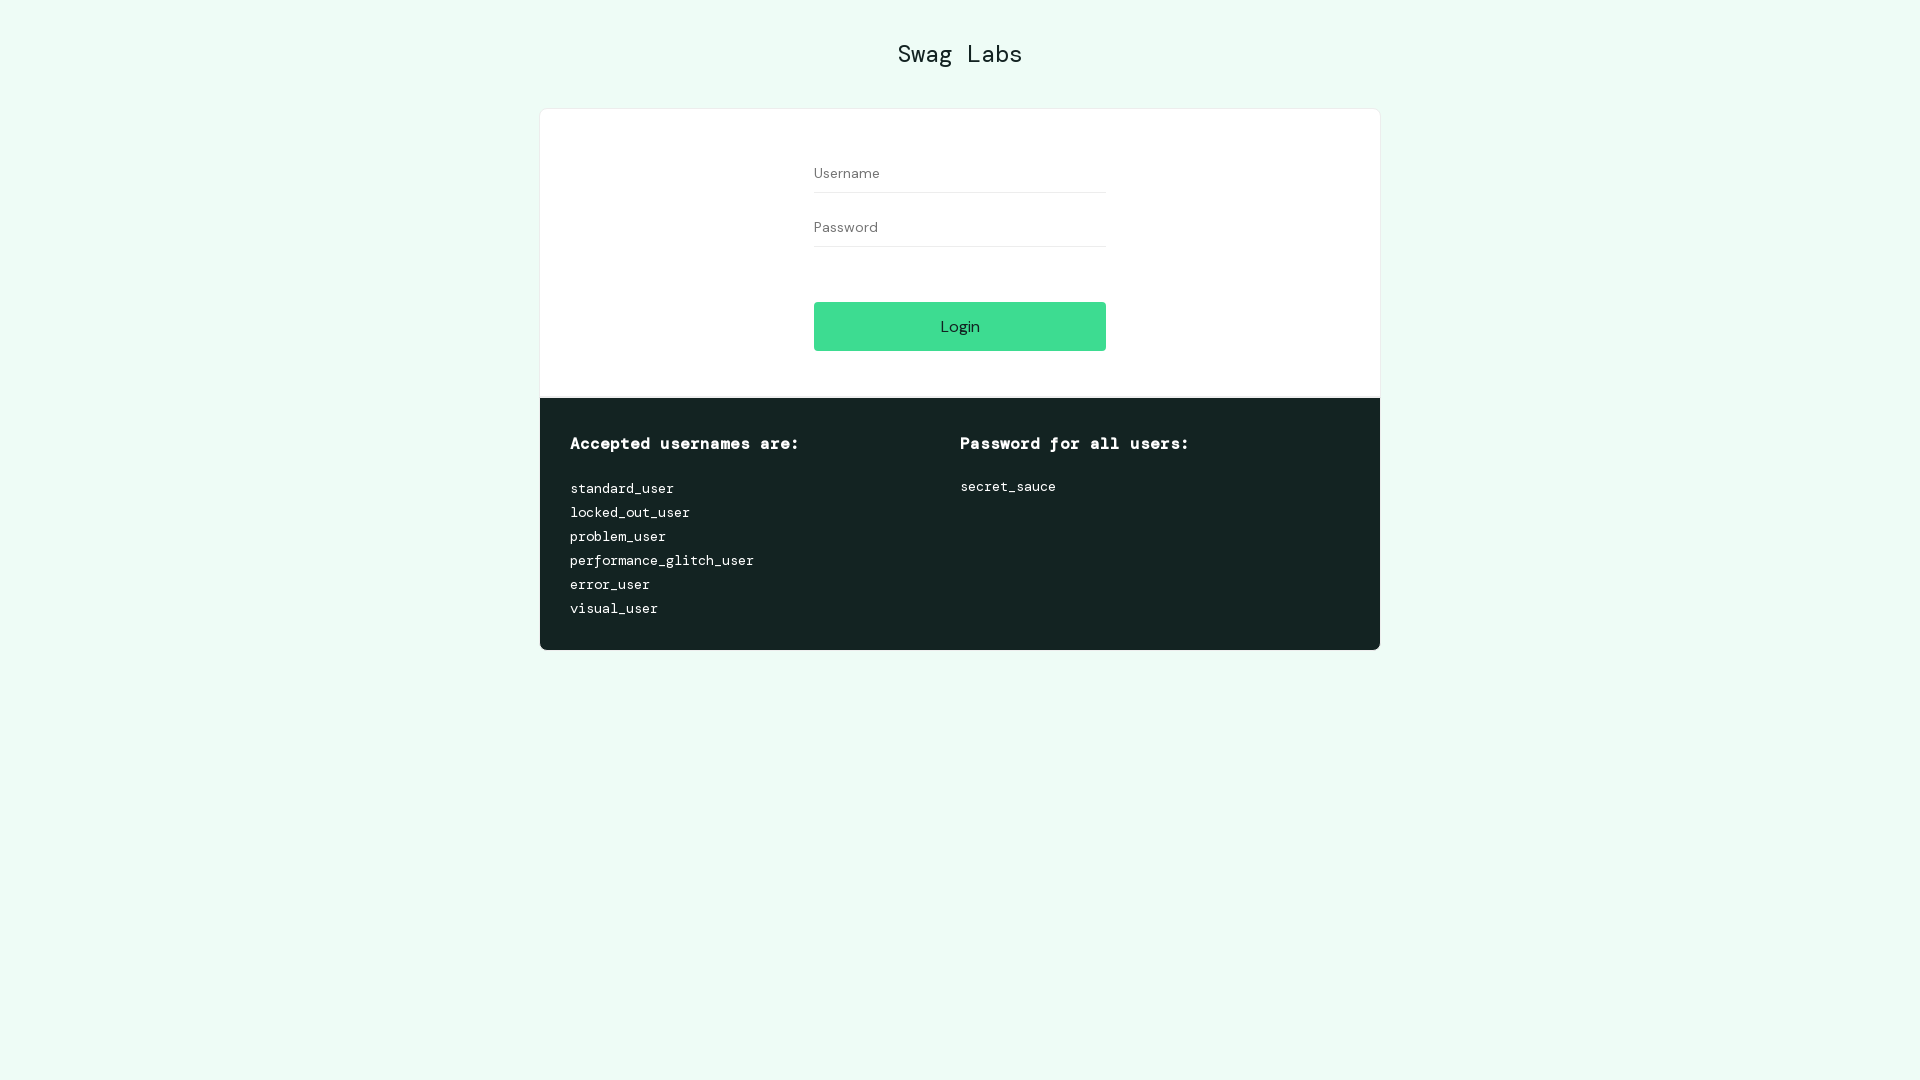